Tests that name field is required by attempting to submit the form without filling any fields and verifying the alert message

Starting URL: https://wcaquino.me/selenium/componentes.html

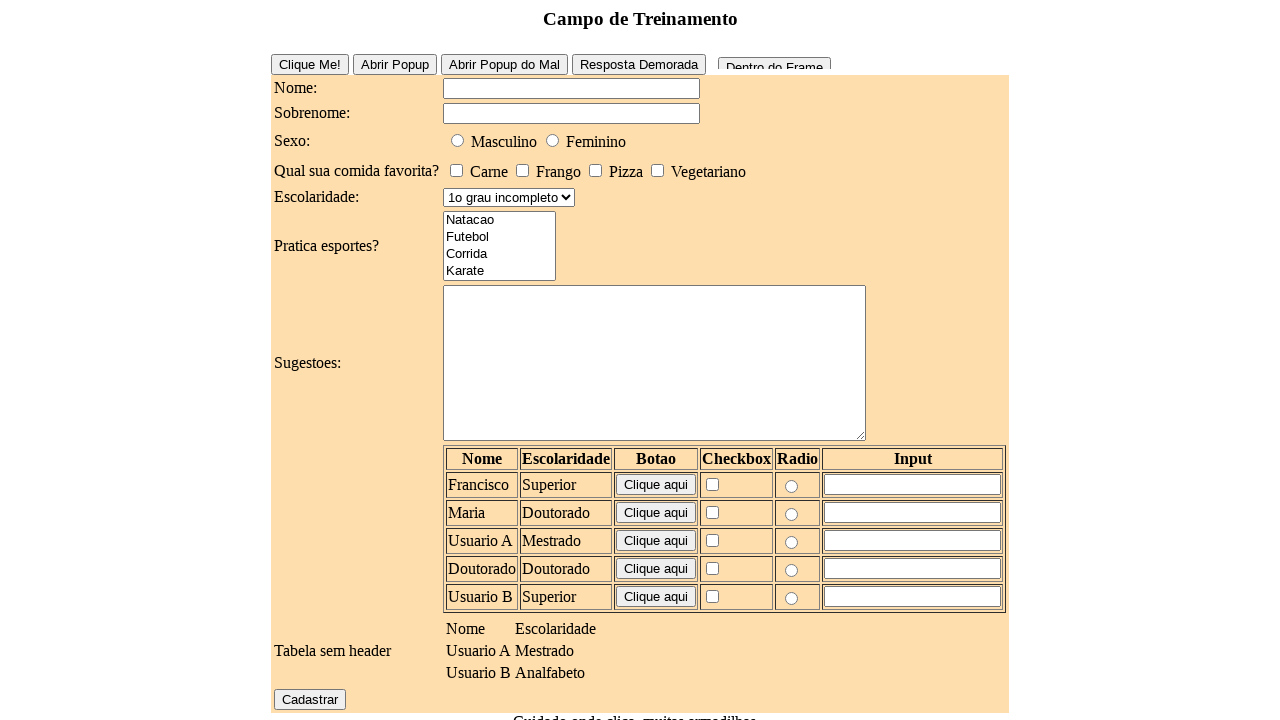

Navigated to componentes.html page
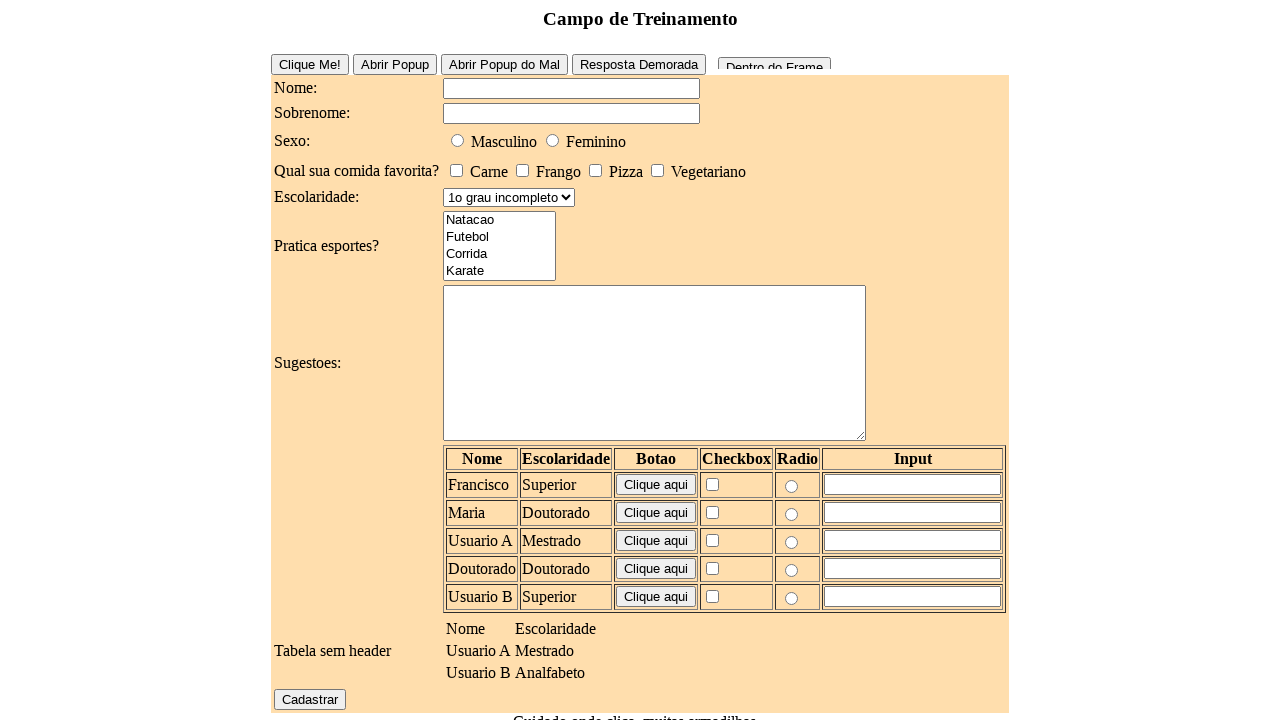

Clicked register button without filling any fields at (310, 699) on #elementosForm\:cadastrar
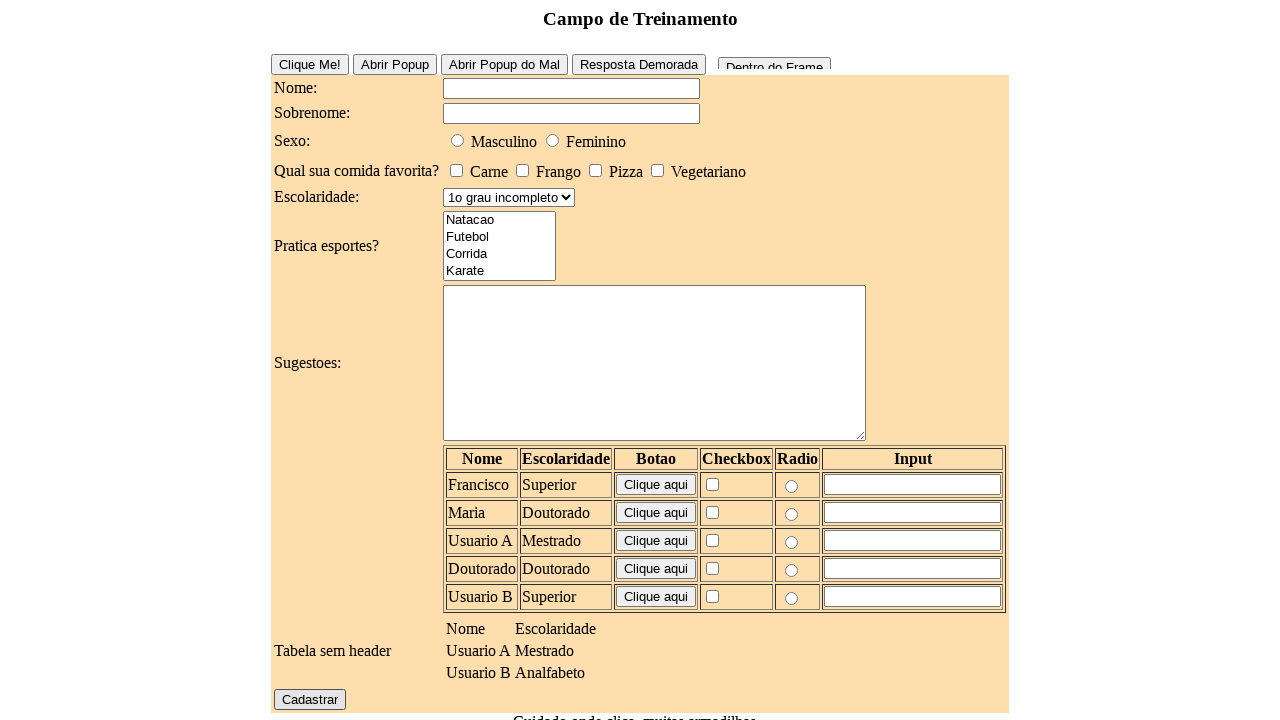

Alert dialog appeared and was accepted
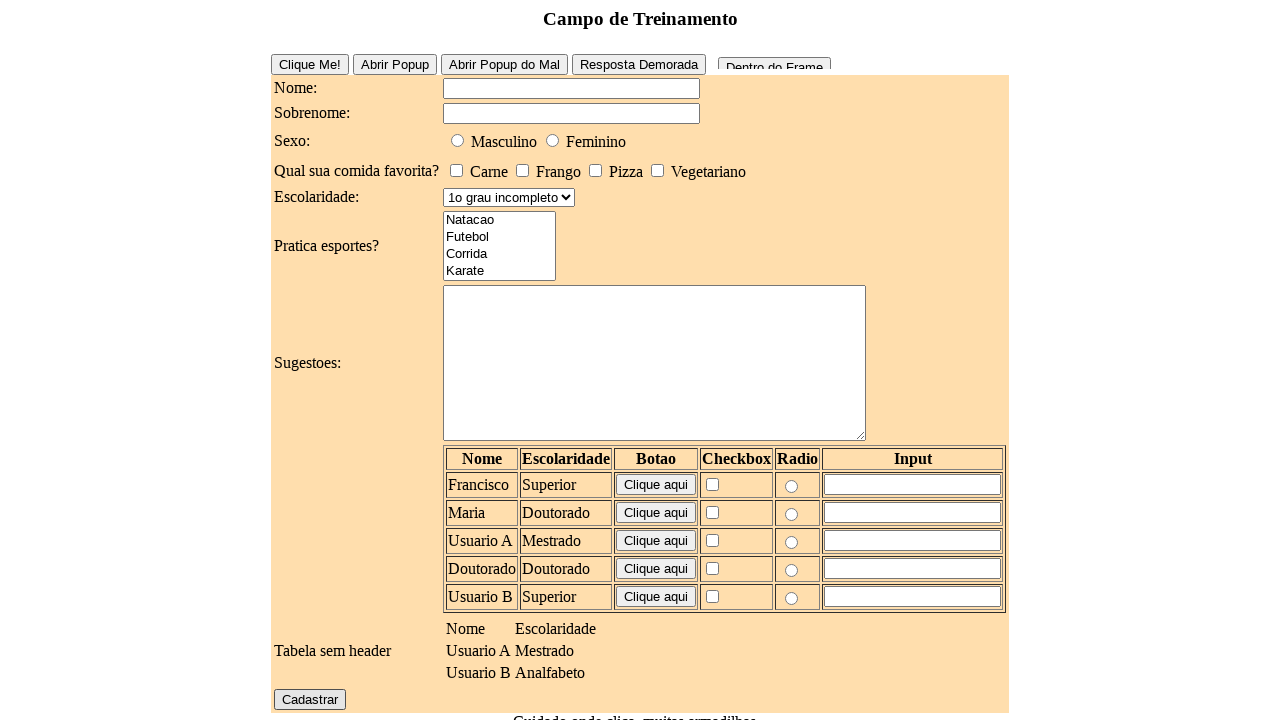

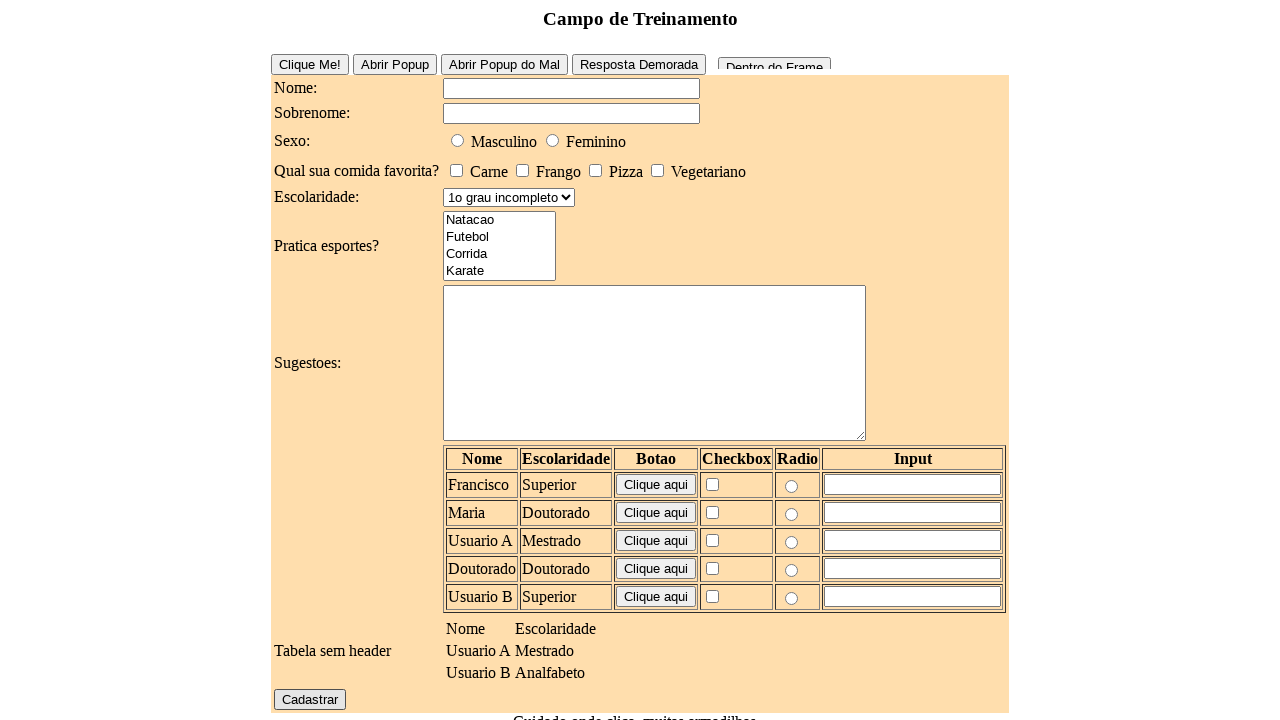